Tests whether the options in a dropdown menu are sorted alphabetically by comparing the original order with a sorted version

Starting URL: https://testautomationpractice.blogspot.com/

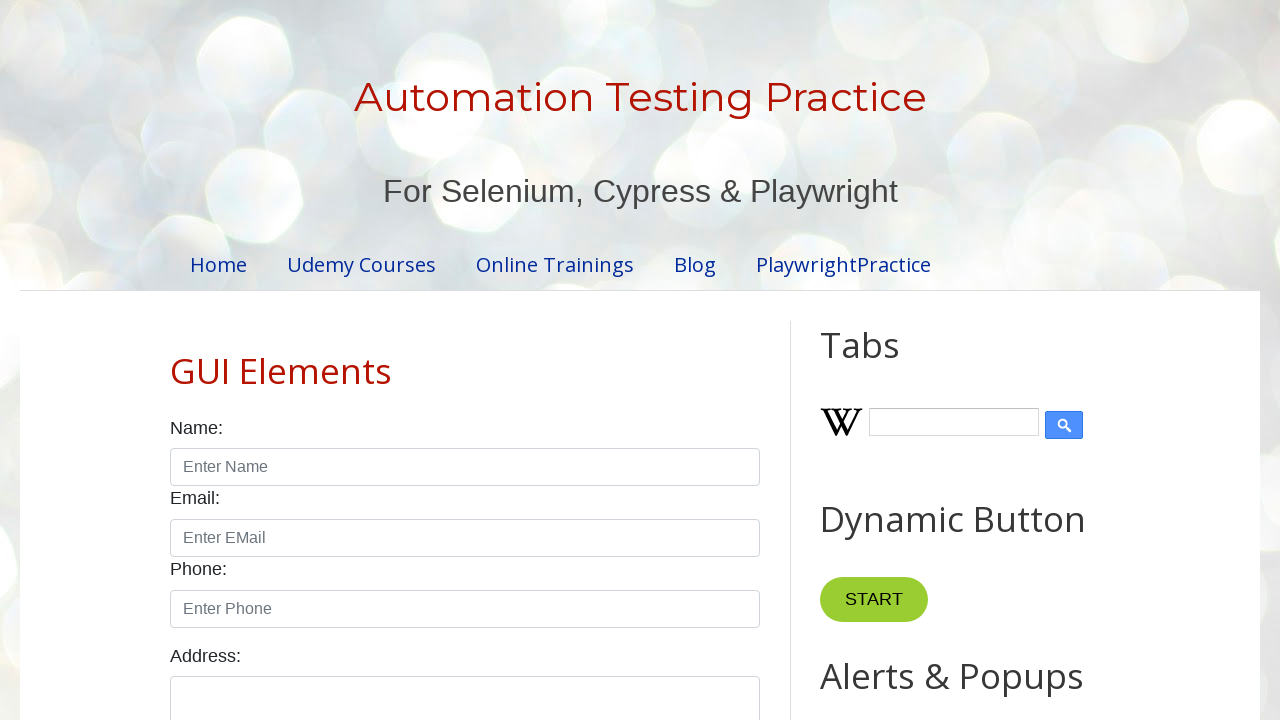

Navigated to test automation practice page
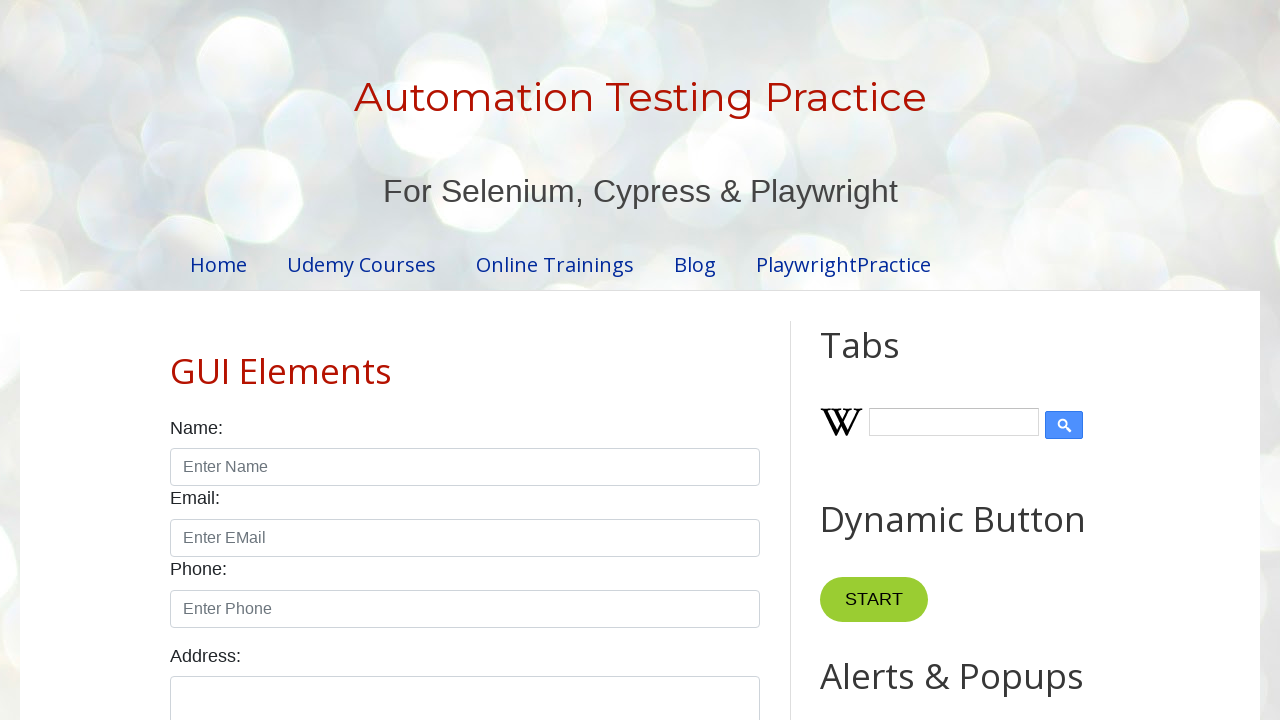

Located dropdown element with id 'colors'
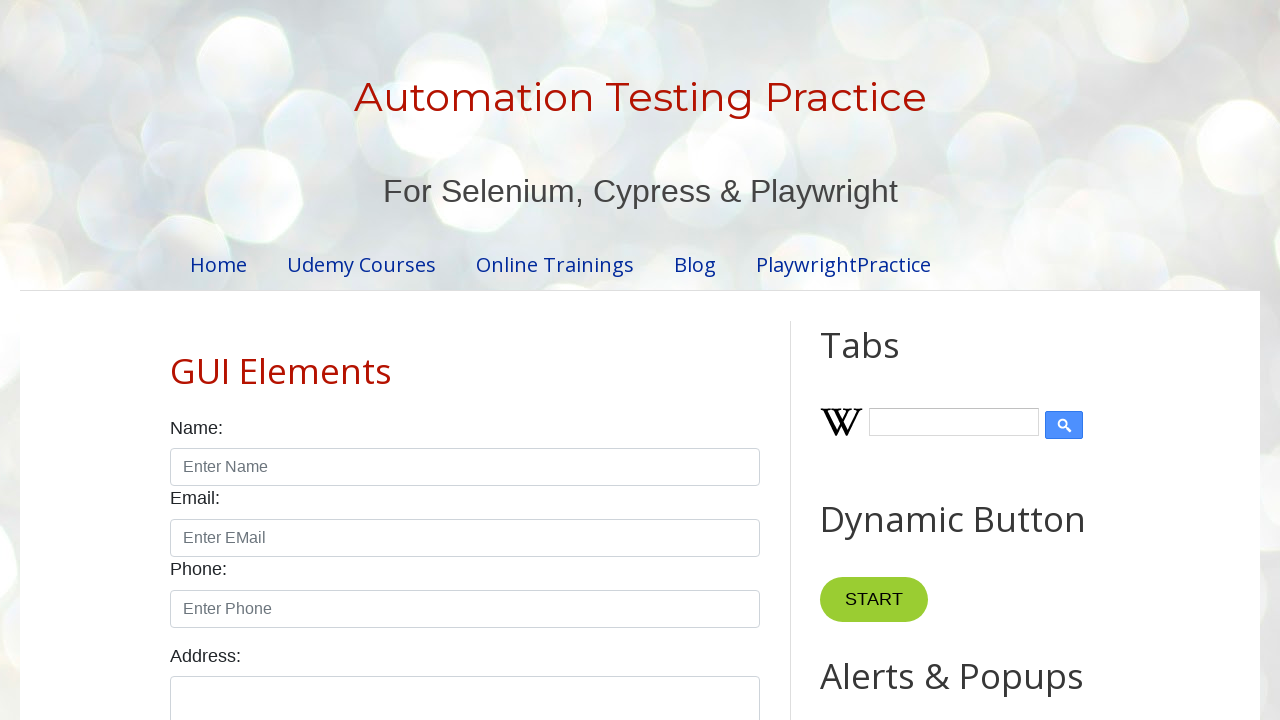

Retrieved all option elements from dropdown
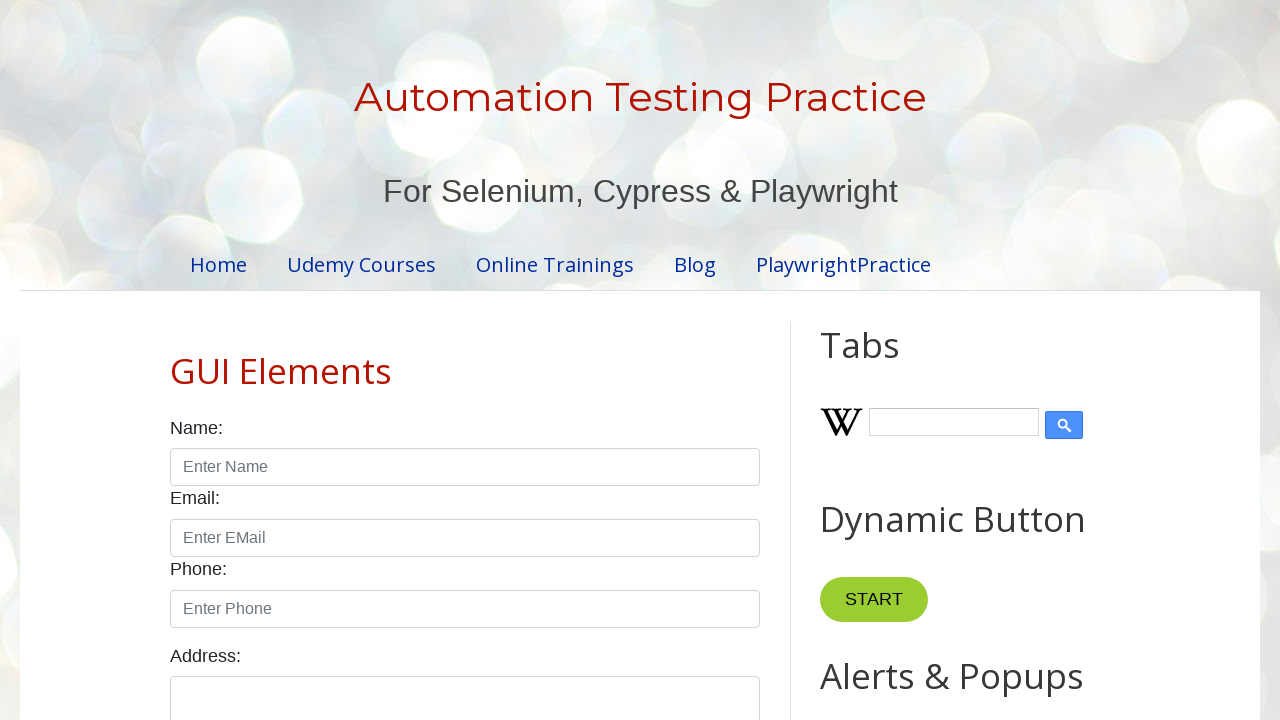

Extracted text content from 7 dropdown options
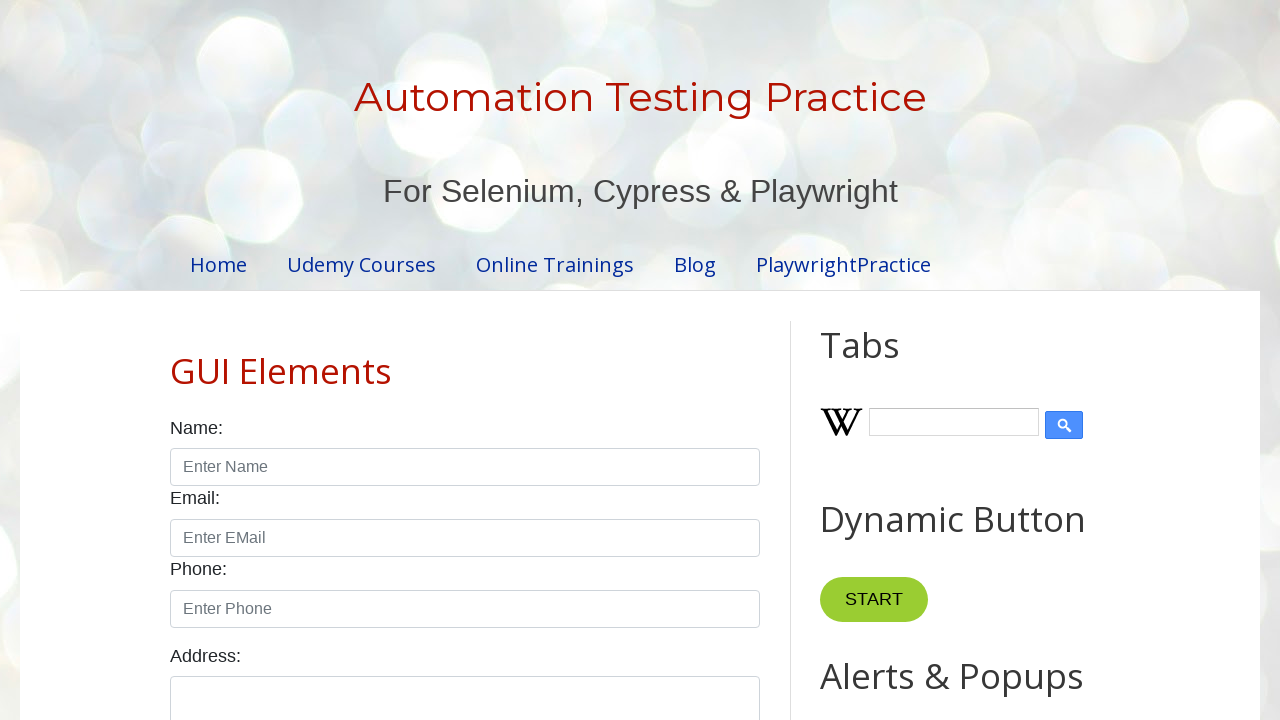

Created sorted copy of dropdown options for comparison
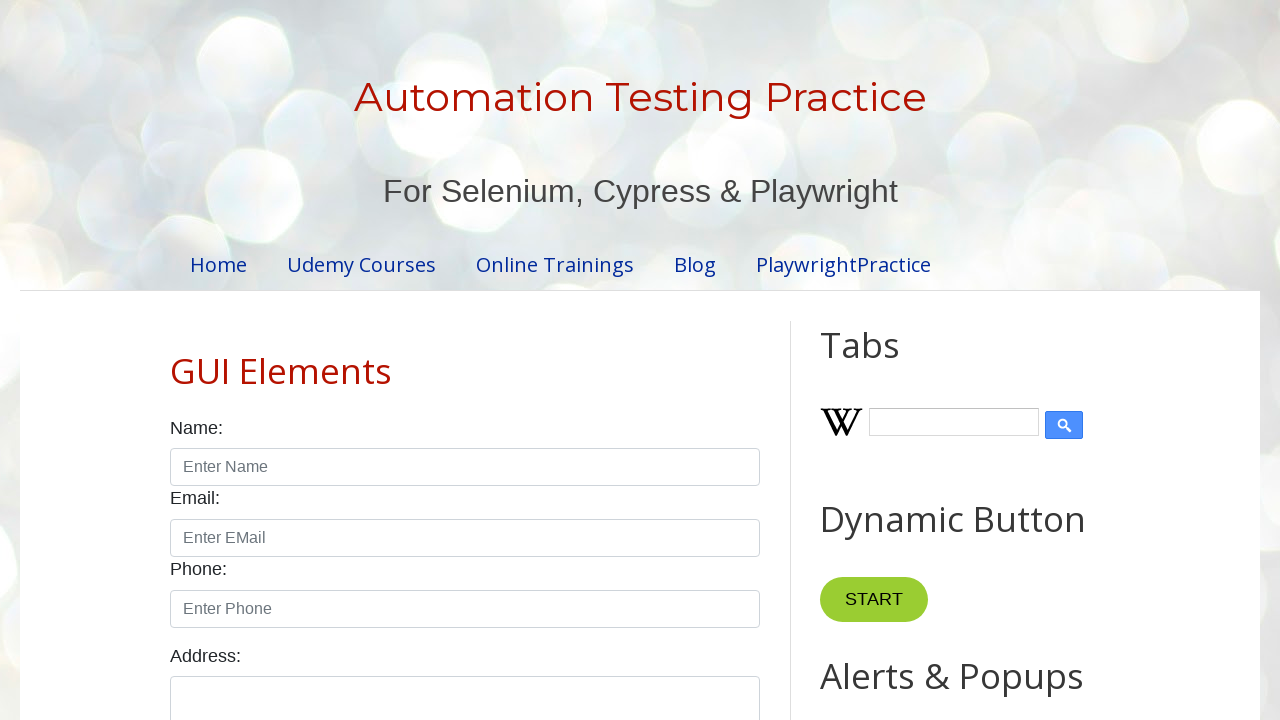

Verified that dropdown options are NOT sorted alphabetically
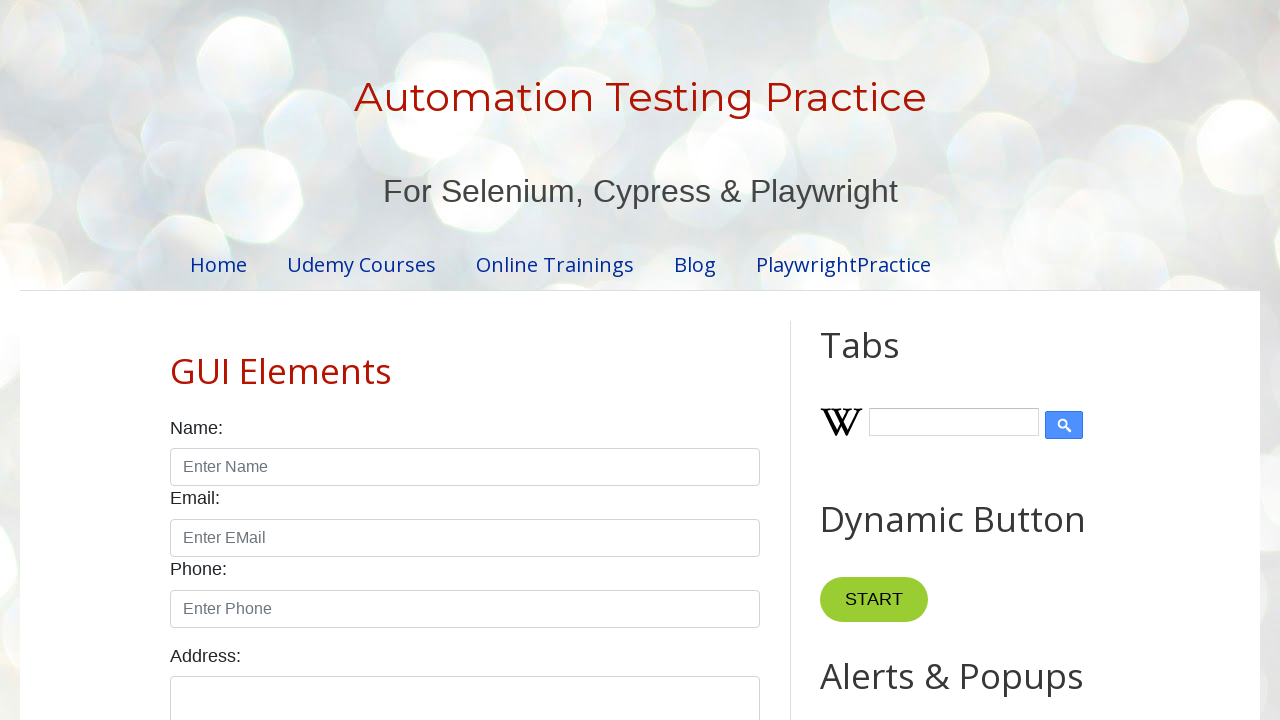

Asserted that dropdown contains 7 options
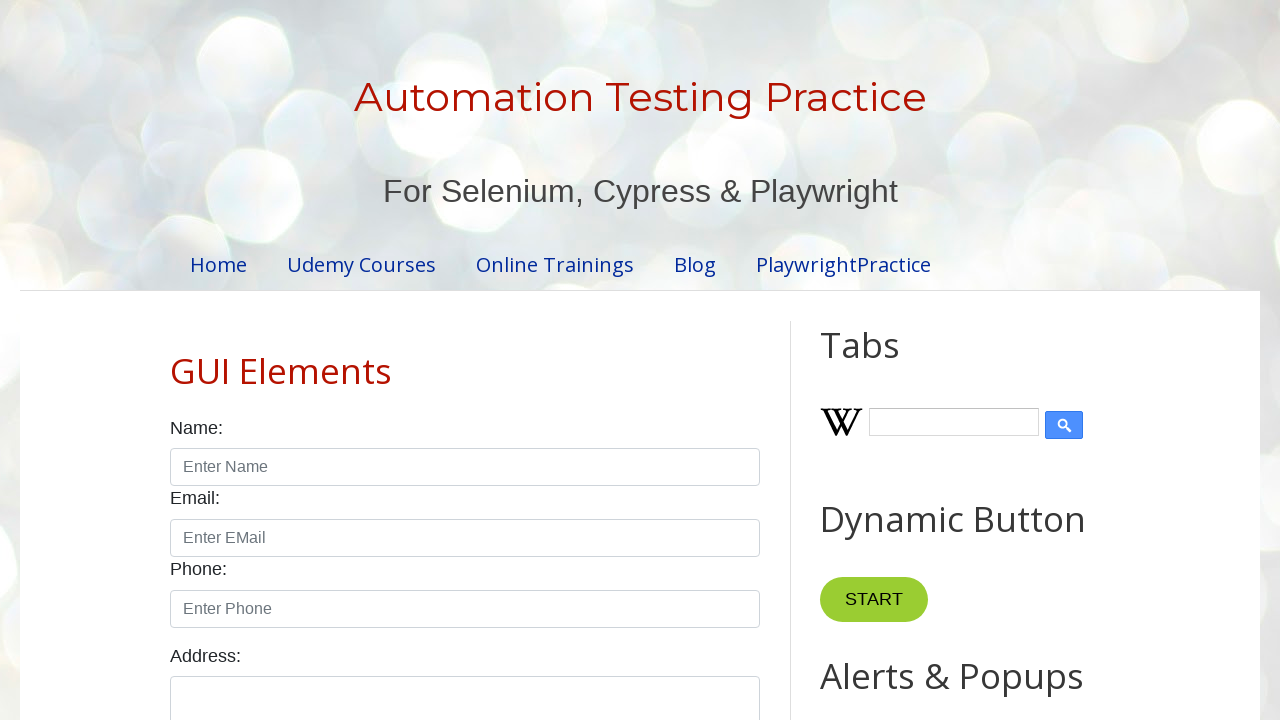

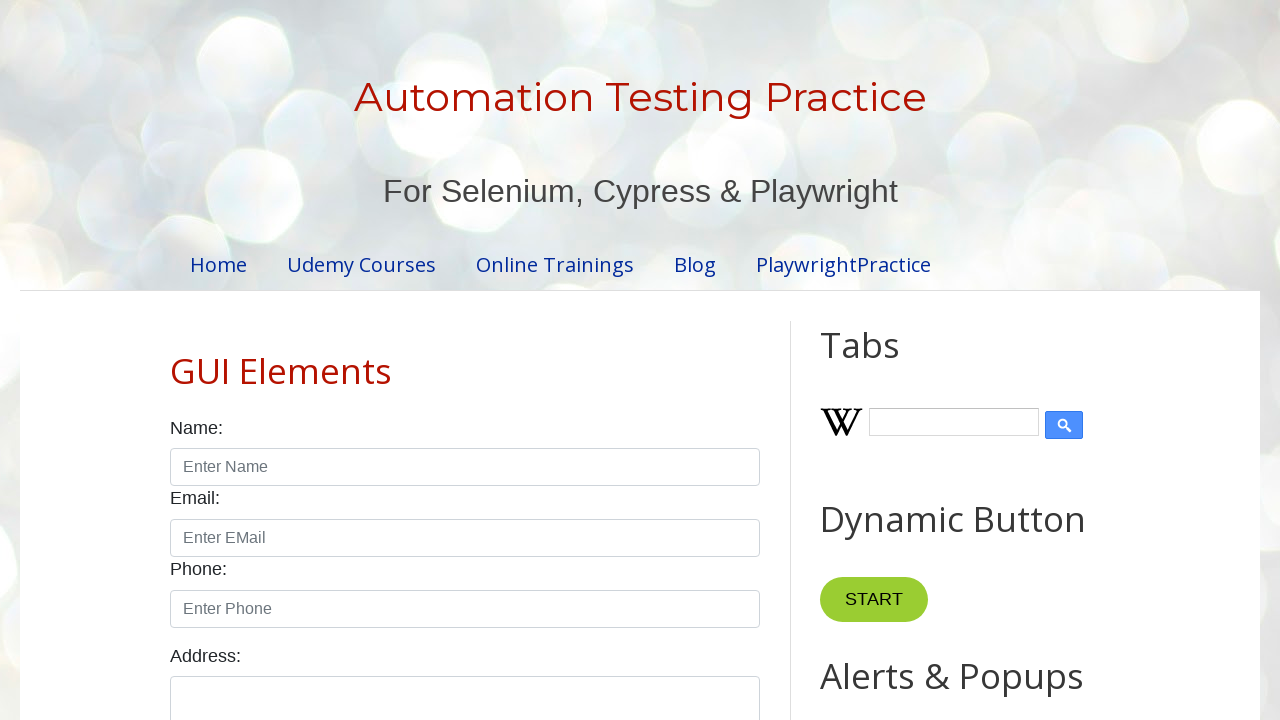